Tests Python.org search functionality by entering "documentation" as a search query and submitting the form, then verifying that results are returned.

Starting URL: http://www.python.org

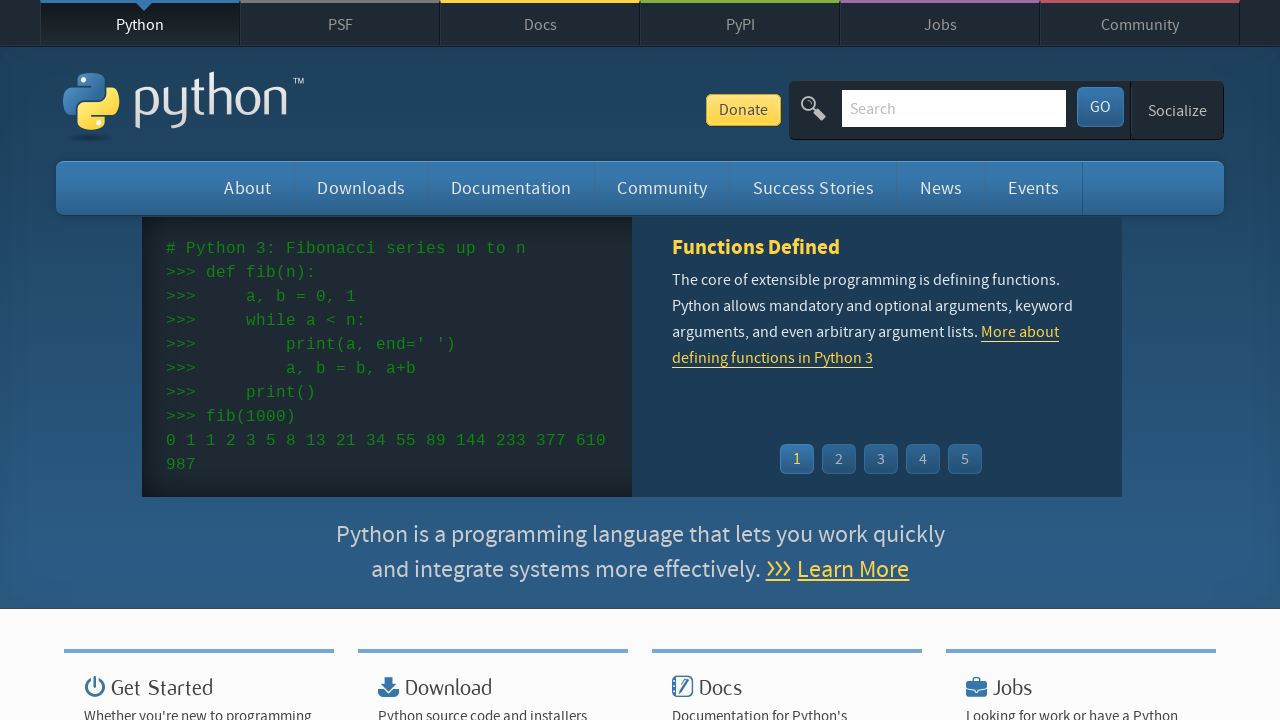

Verified 'Python' is in page title
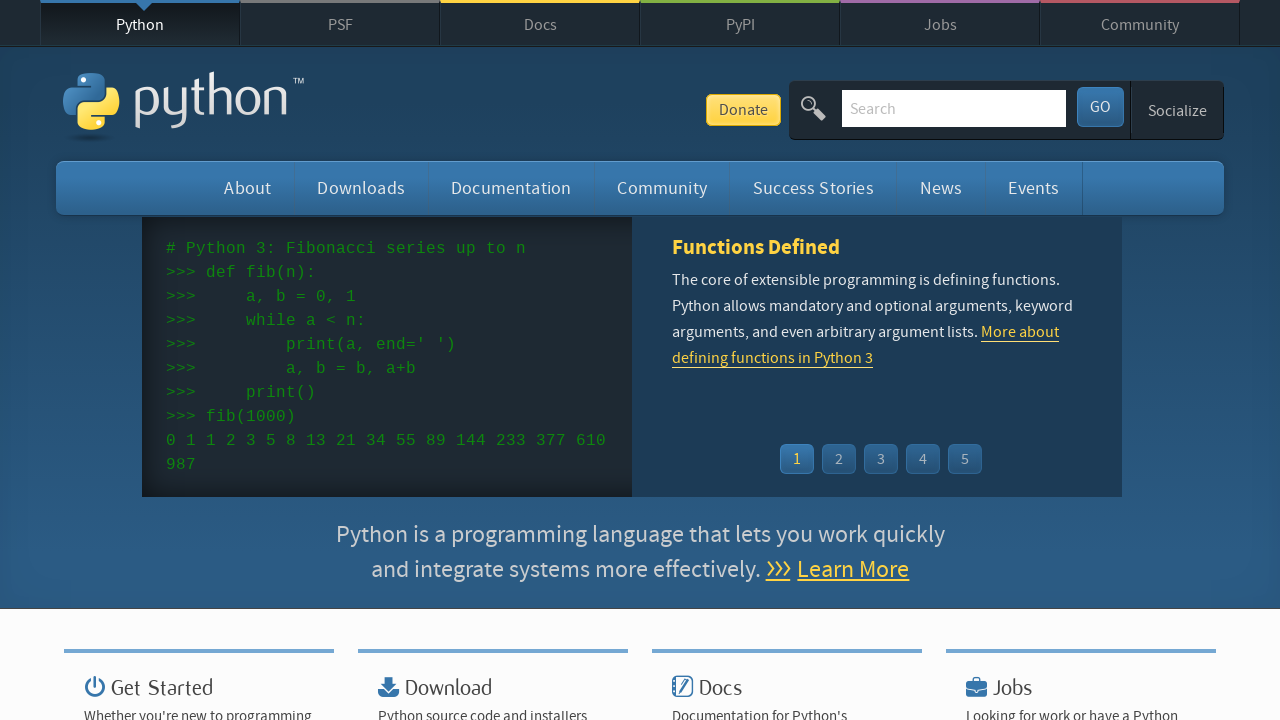

Filled search box with 'documentation' on input[name='q']
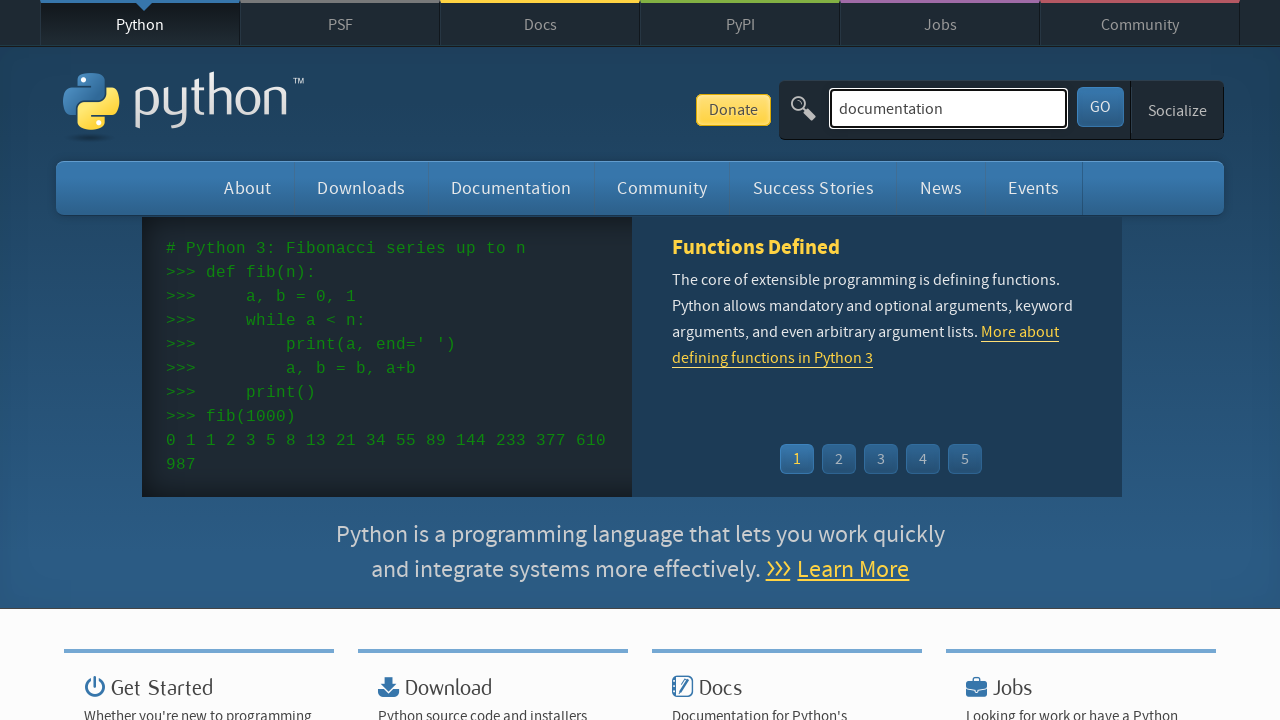

Pressed Enter to submit search query on input[name='q']
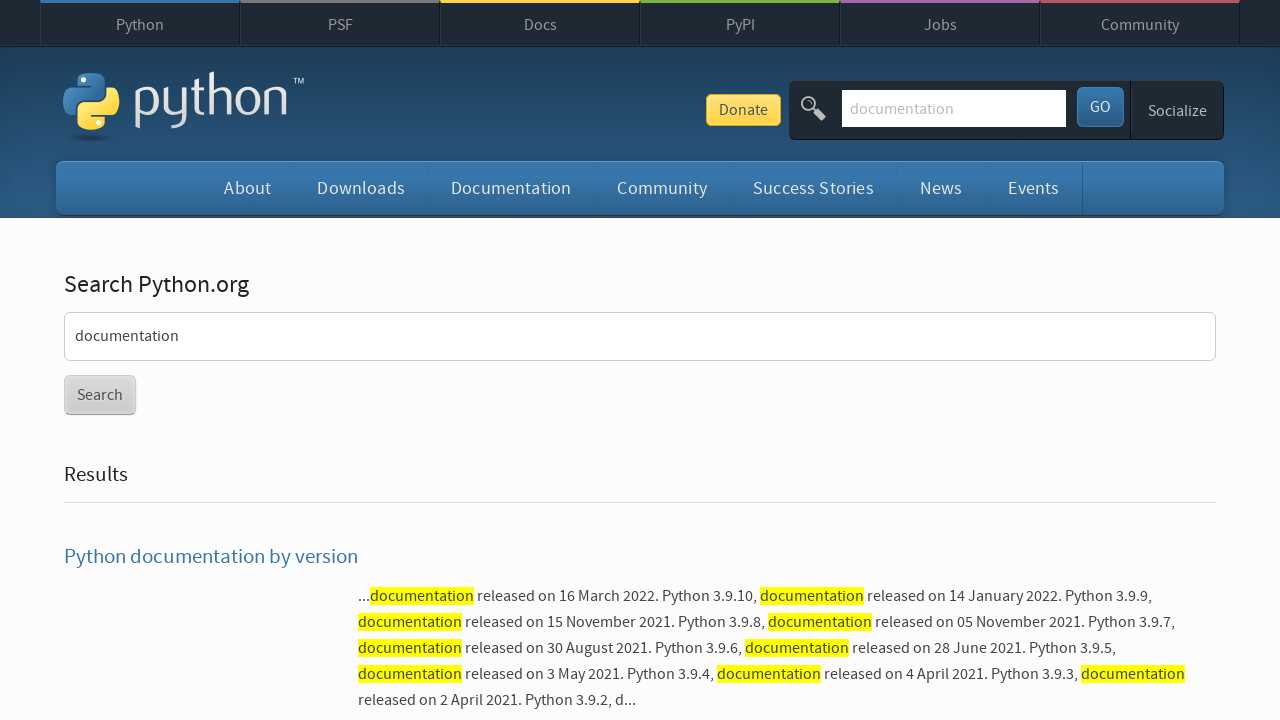

Waited for network idle - search results loaded
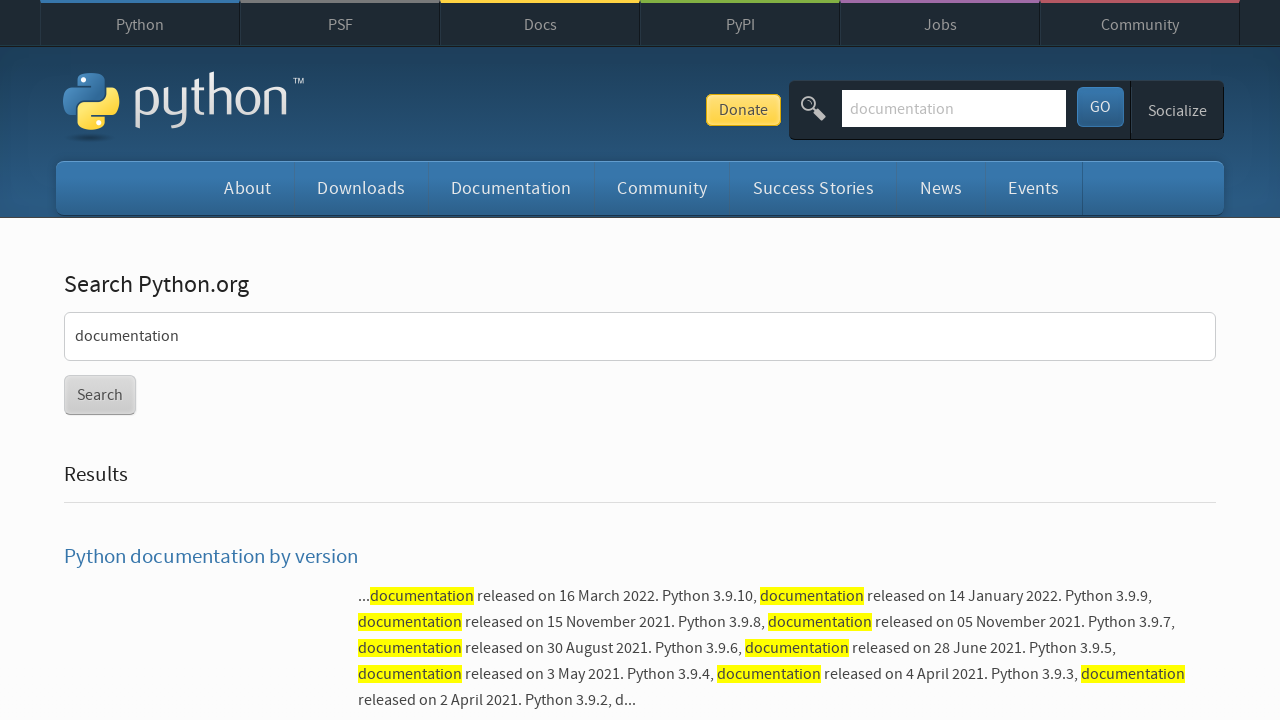

Verified search results were returned (no 'No results found' message)
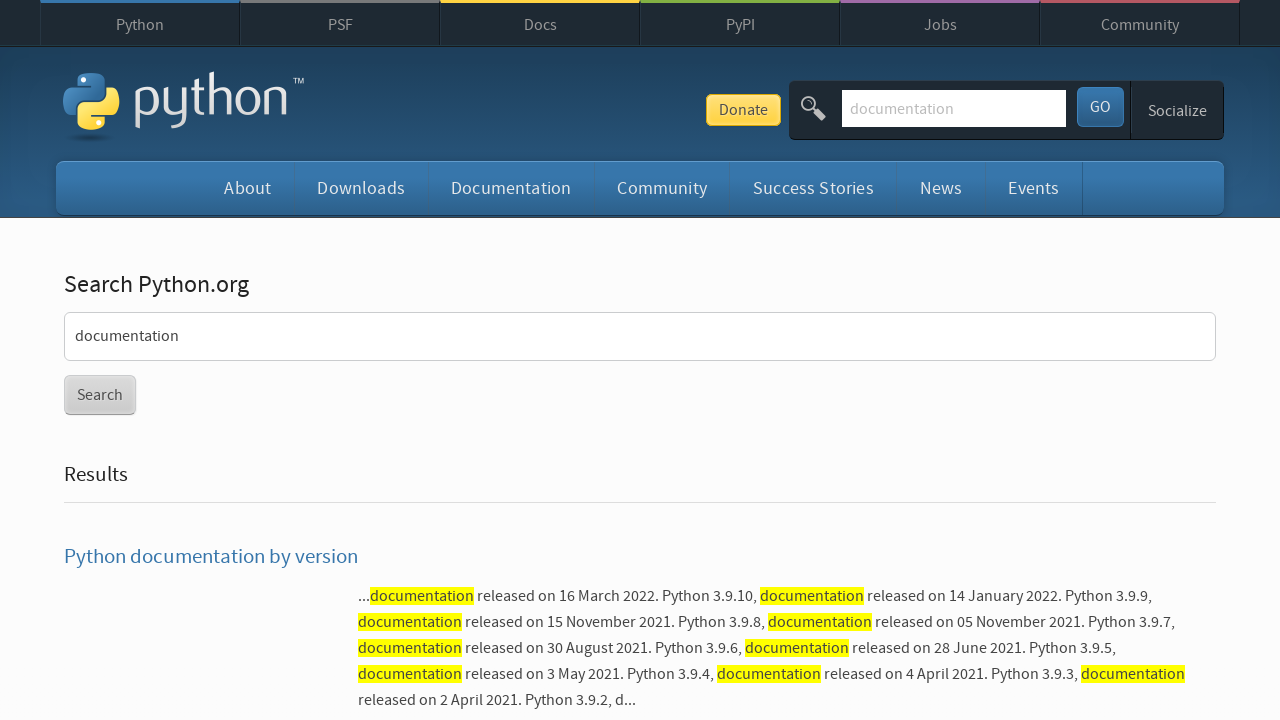

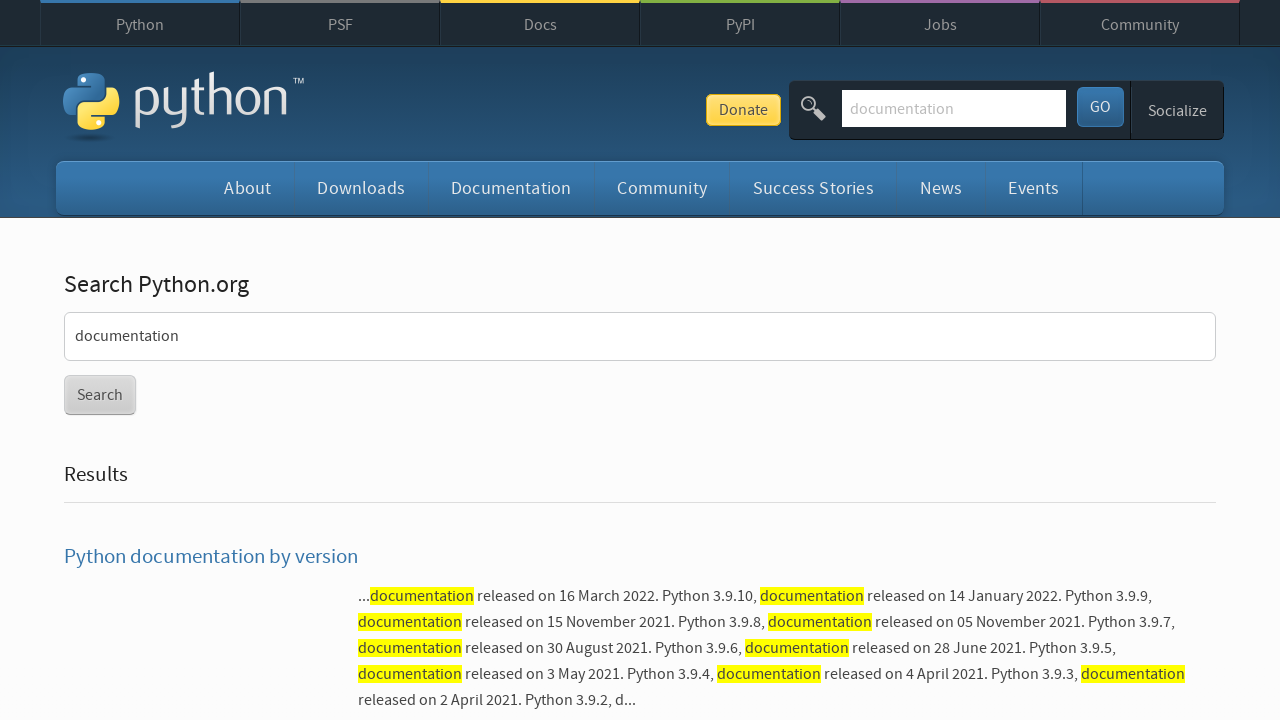